Tests an e-commerce vegetable shopping site by searching for products, verifying search results count, adding items to cart, and validating the brand logo text

Starting URL: https://rahulshettyacademy.com/seleniumPractise/#/

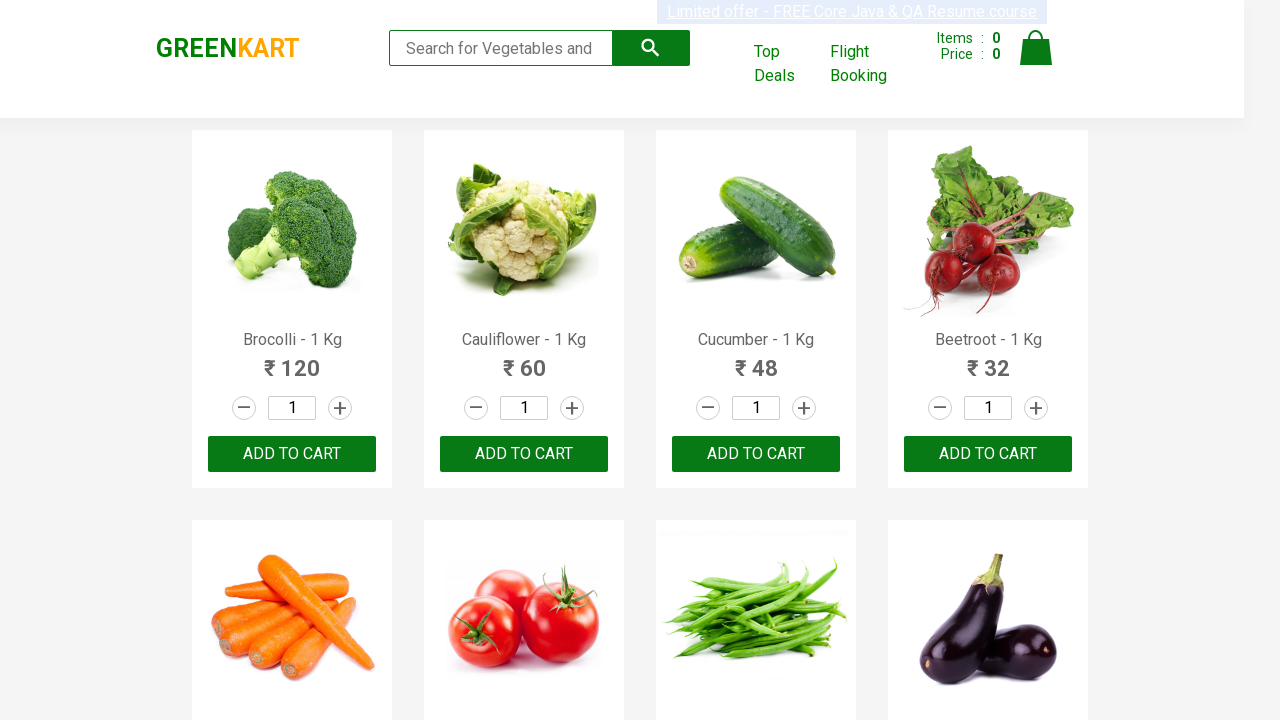

Filled search field with 'ca' to search for vegetables on .search-keyword
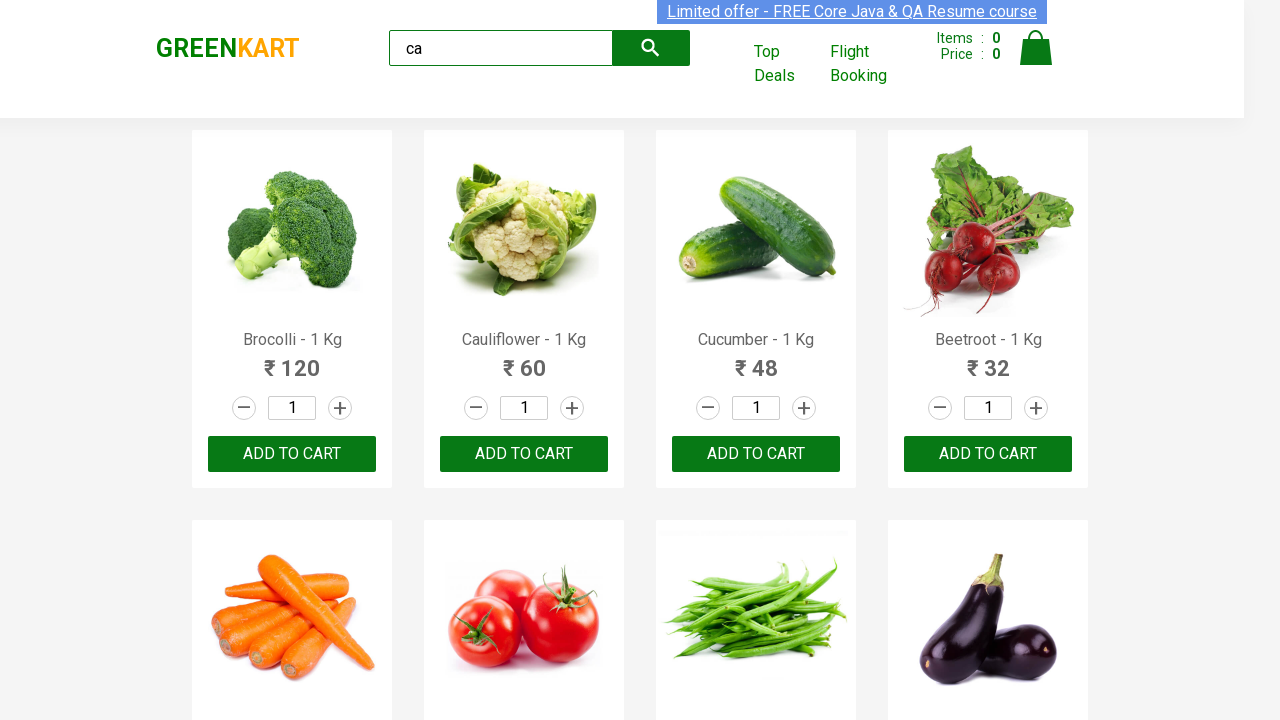

Waited for search results to load
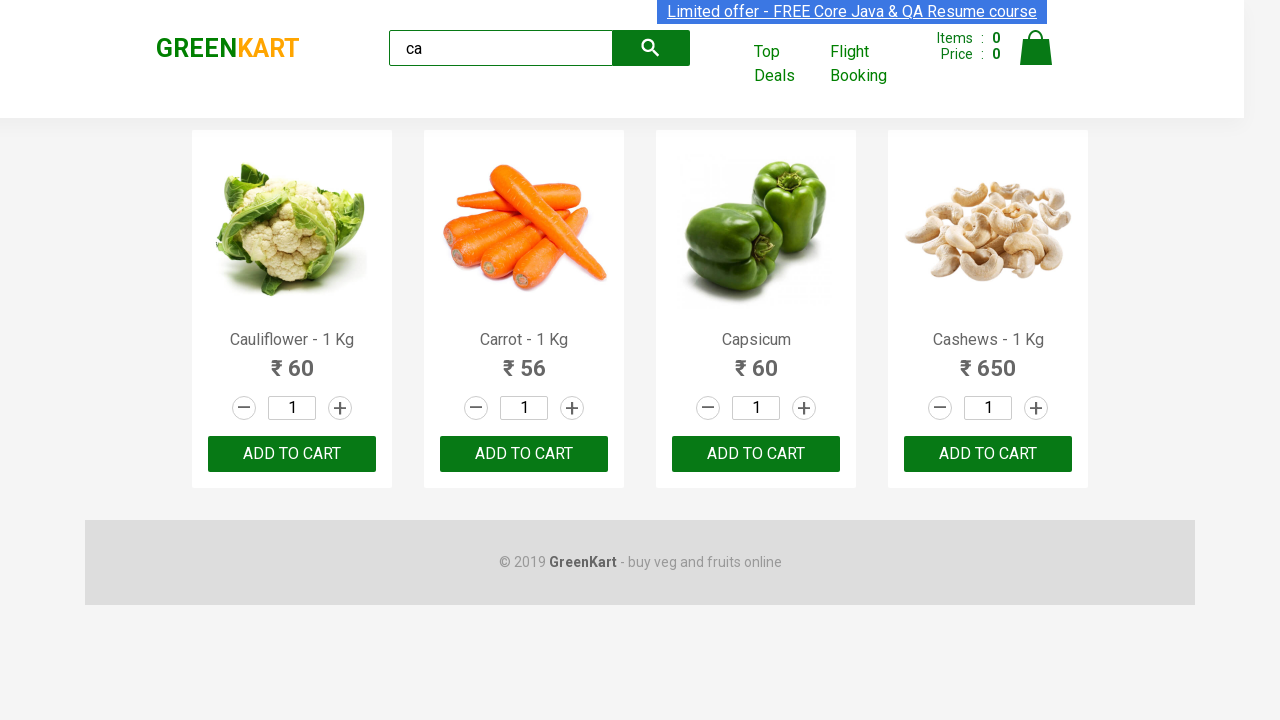

Verified 4 visible products are displayed in search results
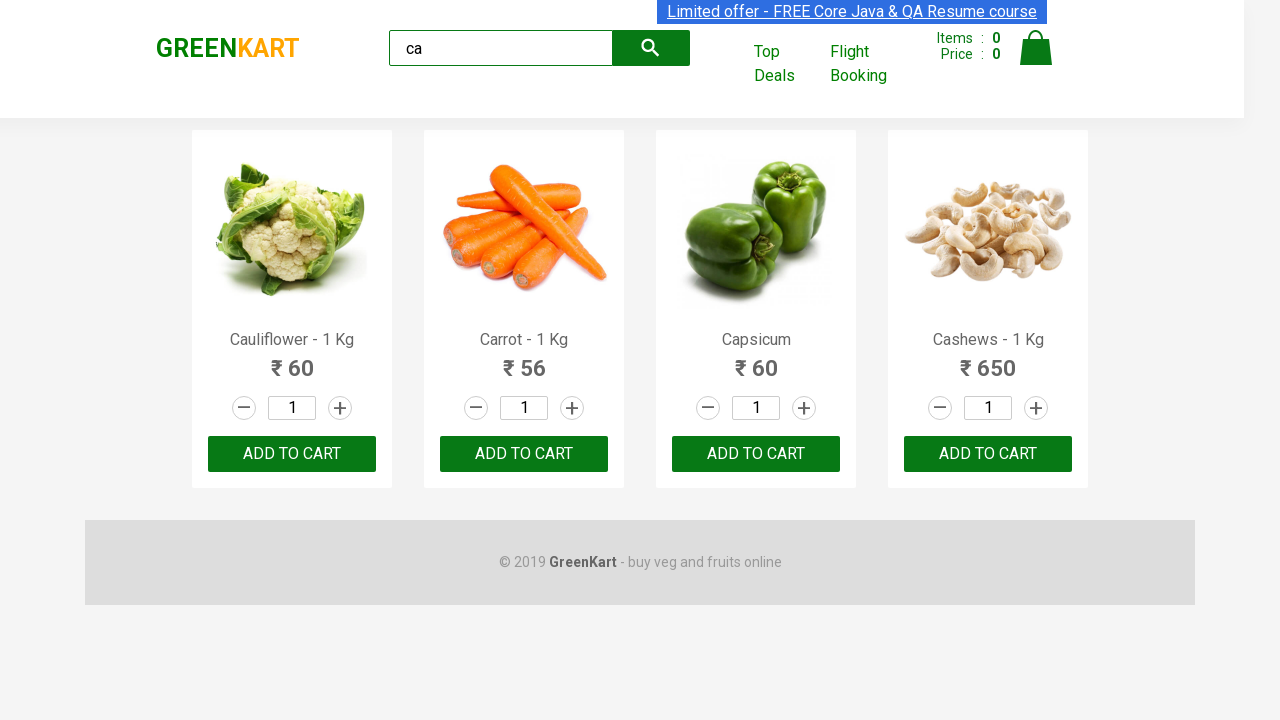

Clicked ADD TO CART button on the second product at (524, 454) on .products .product >> nth=1 >> text=ADD TO CART
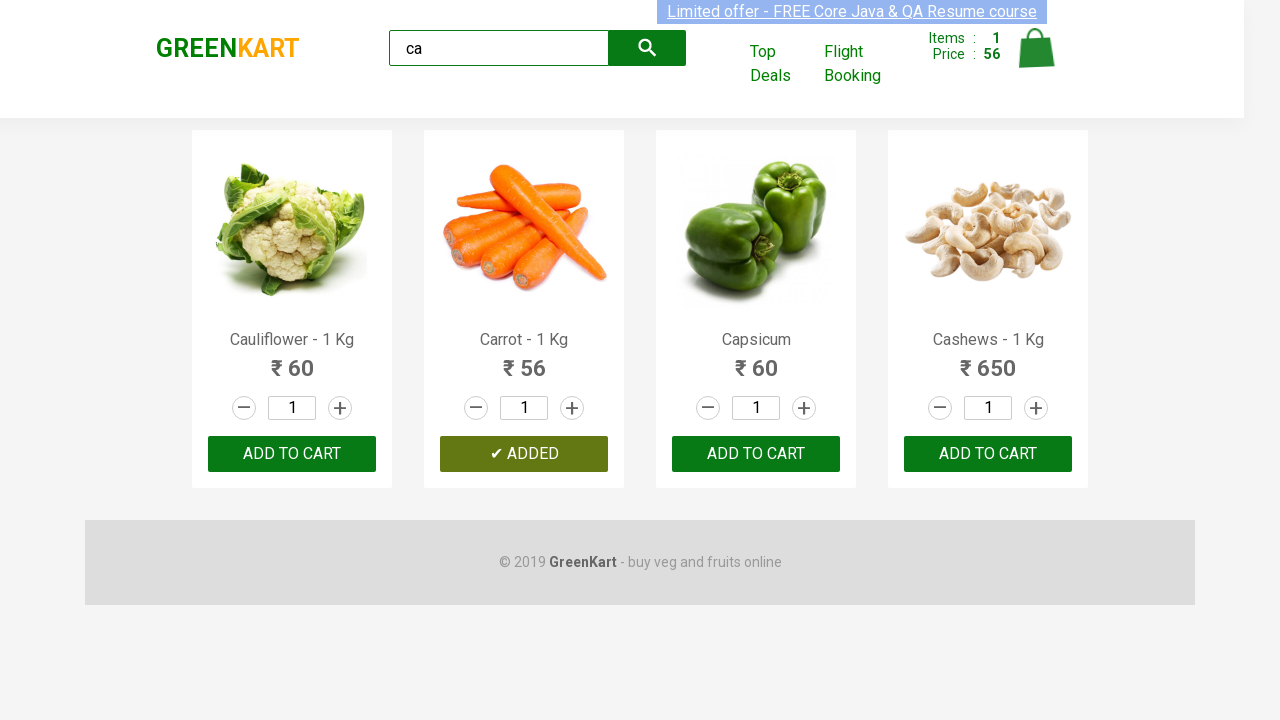

Found and clicked ADD TO CART button for Capsicum product at index 2 at (756, 454) on .products .product >> nth=2 >> button
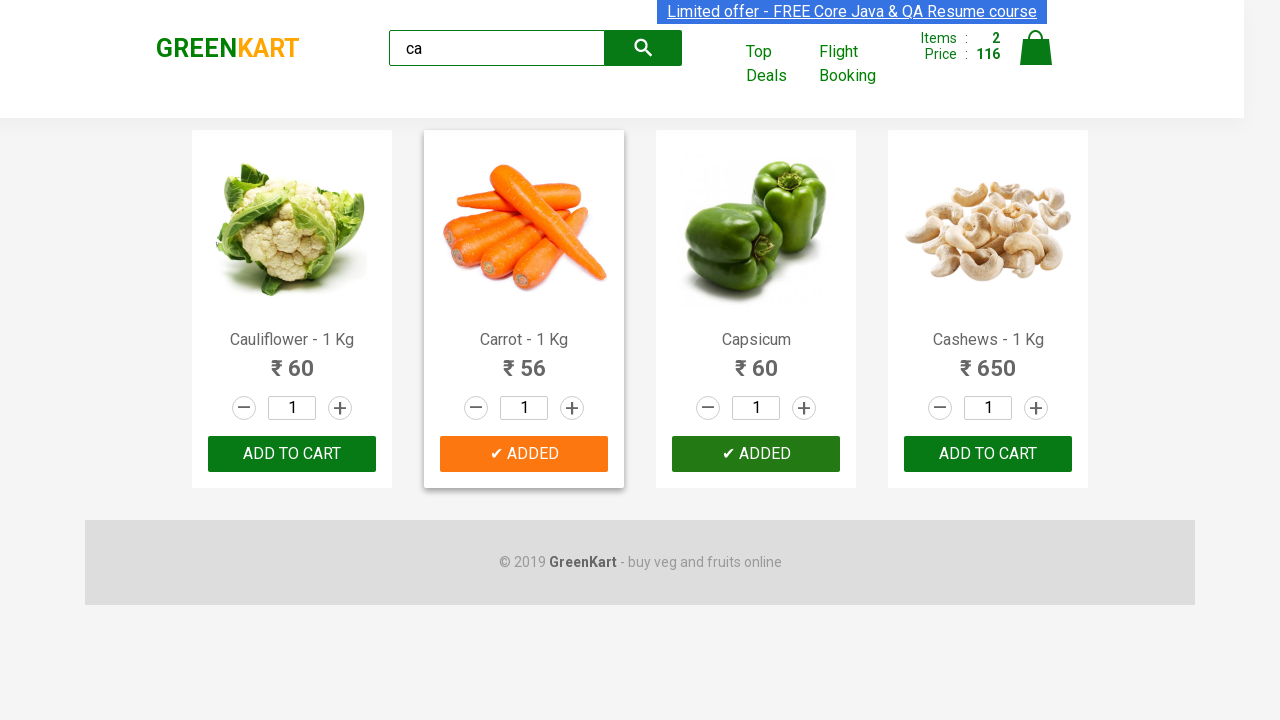

Verified brand logo text is 'GREENKART'
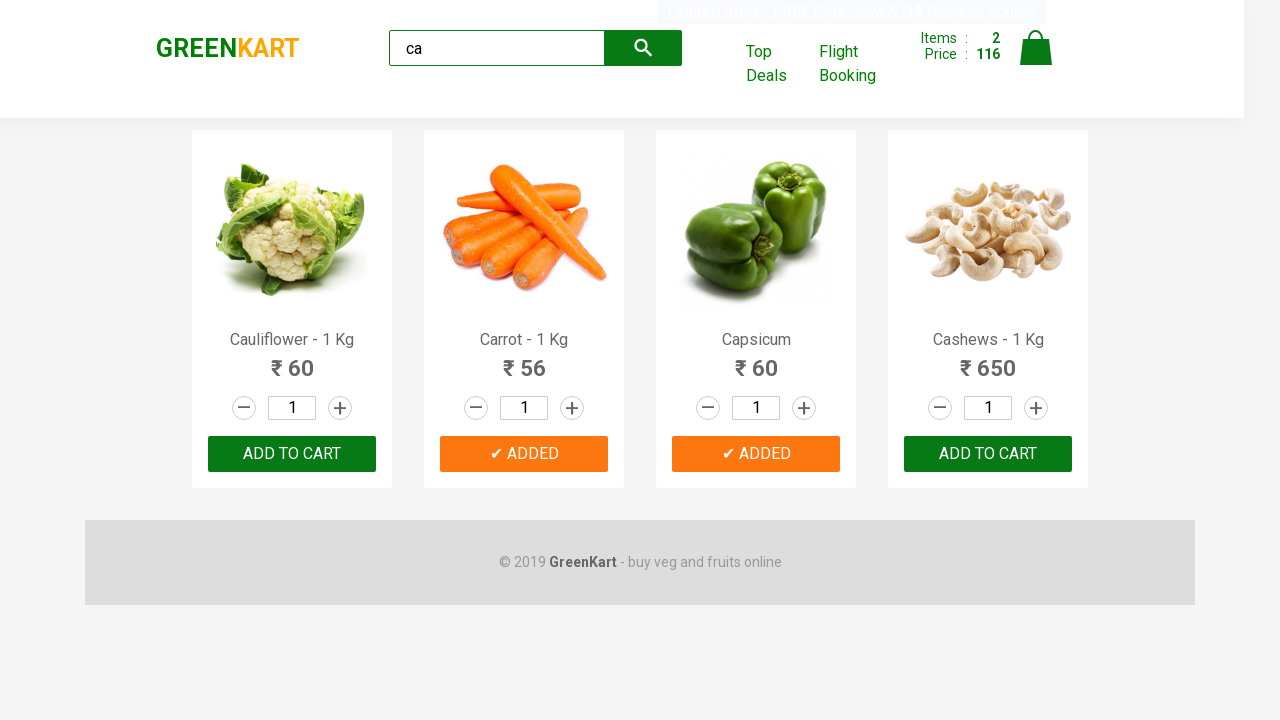

Clicked on cart icon to view shopping cart at (1036, 48) on .cart-icon > img
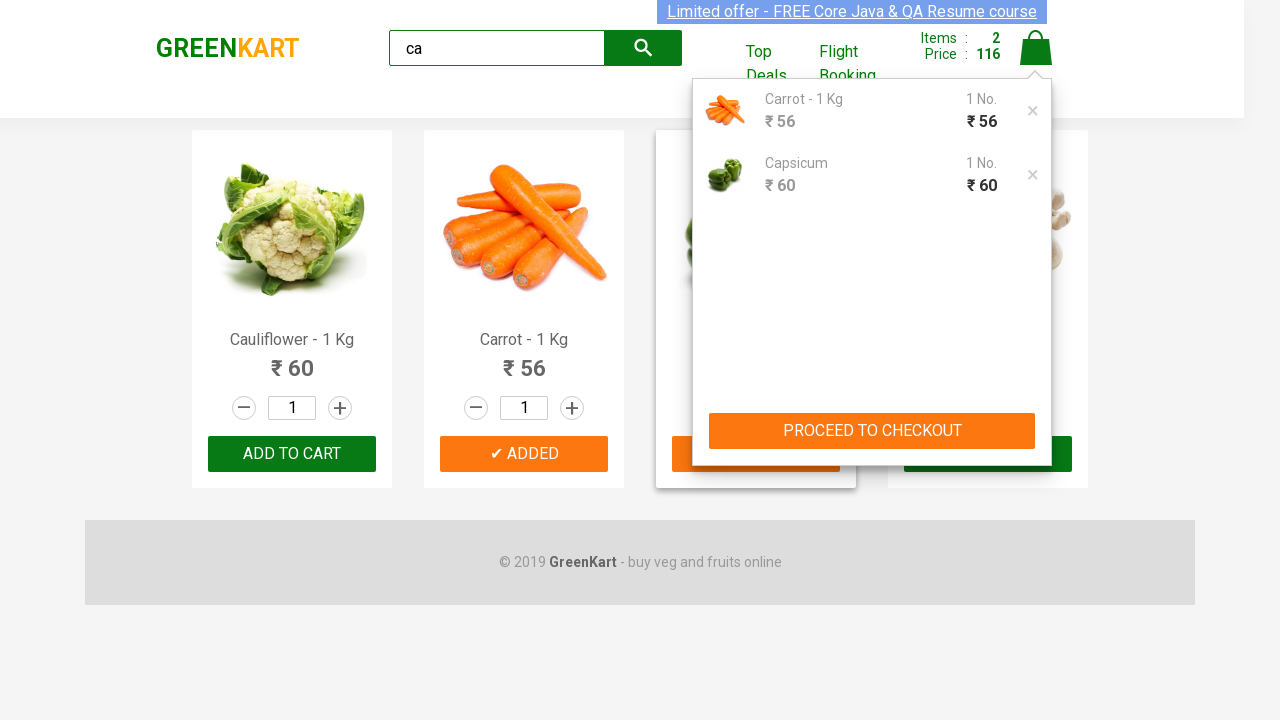

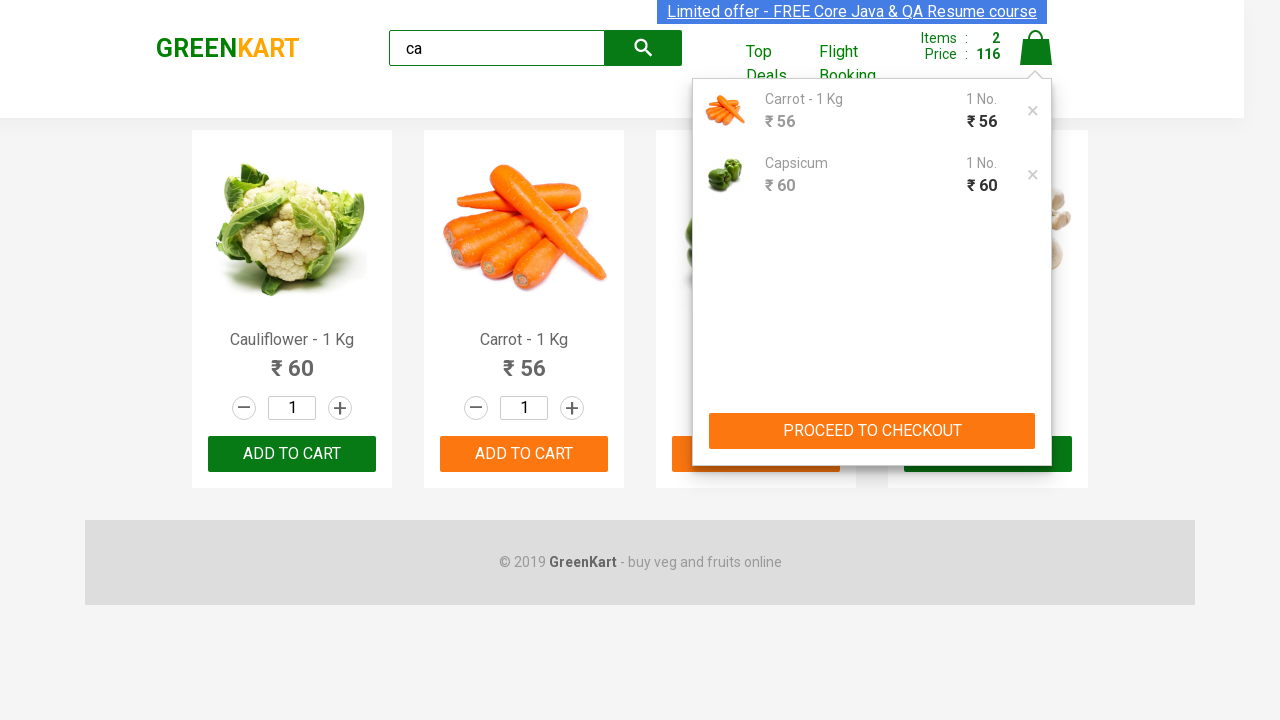